Tests keyboard actions on a text comparison tool by filling text in one textarea, copying it, and pasting it into another textarea using keyboard shortcuts

Starting URL: https://gotranscript.com/text-compare

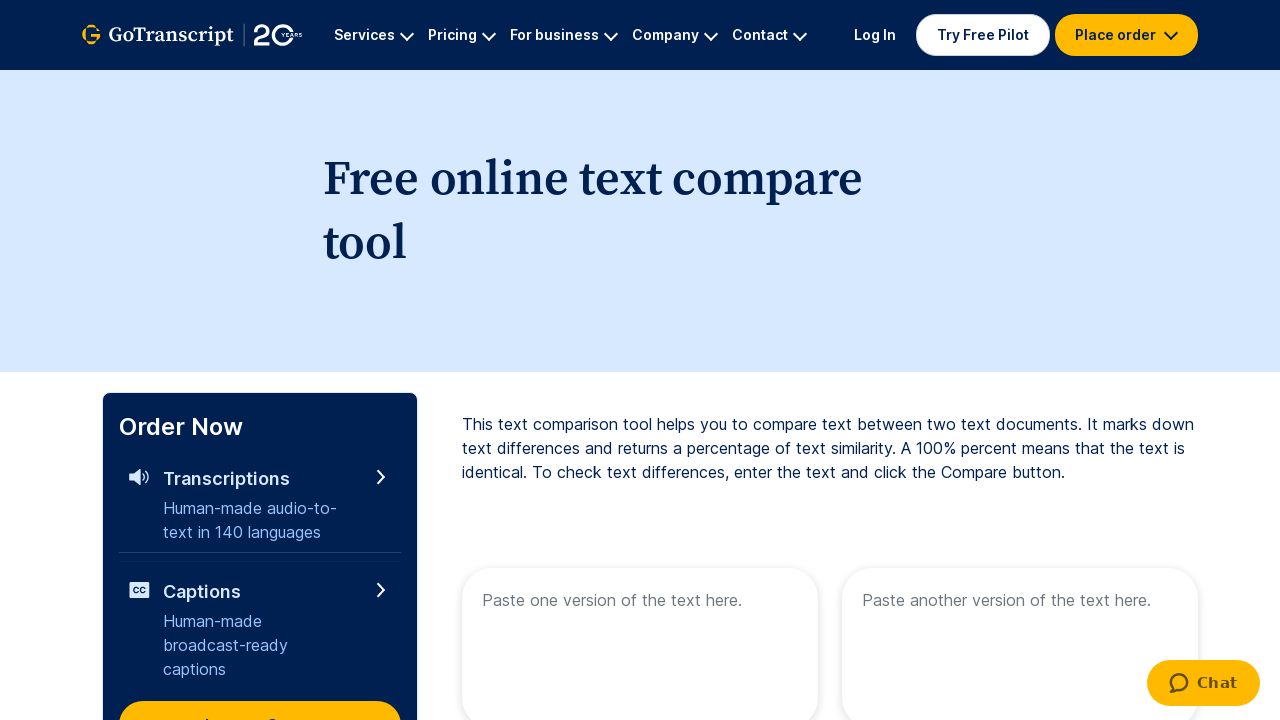

Filled first textarea with 'We are in playwright session' on xpath=//textarea[@placeholder='Paste one version of the text here.']
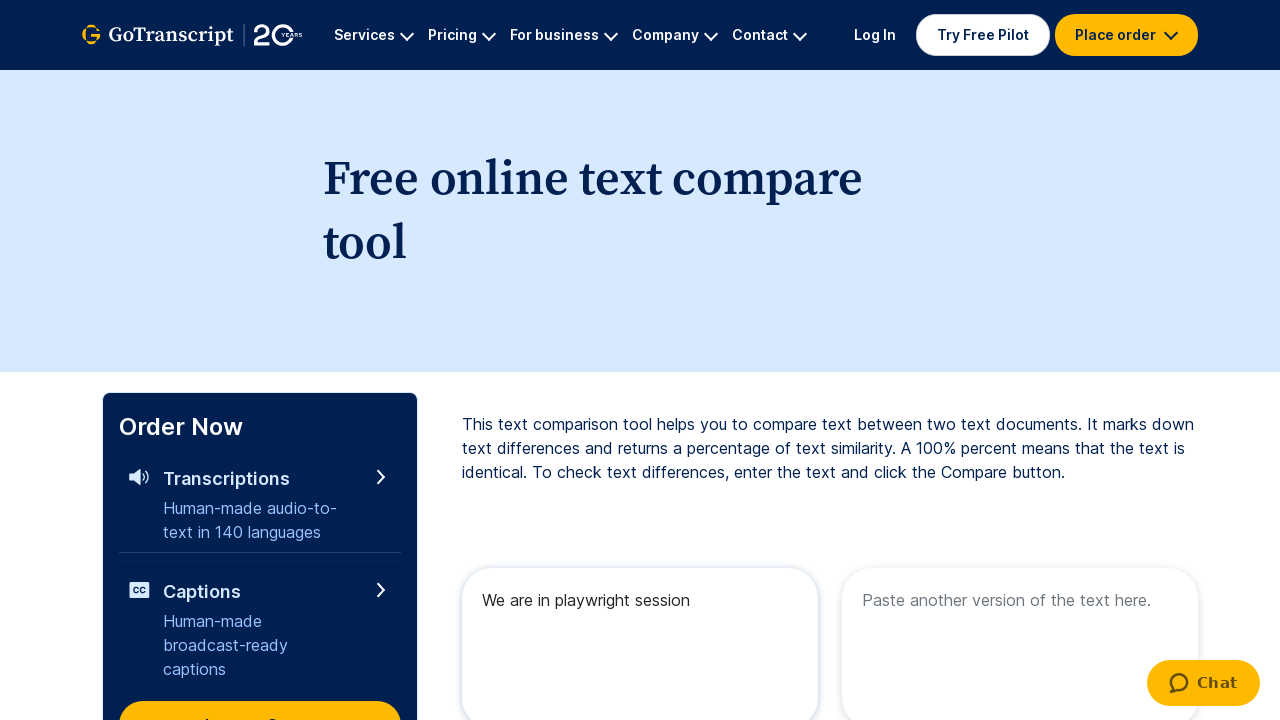

Selected all text in first textarea using Ctrl+A
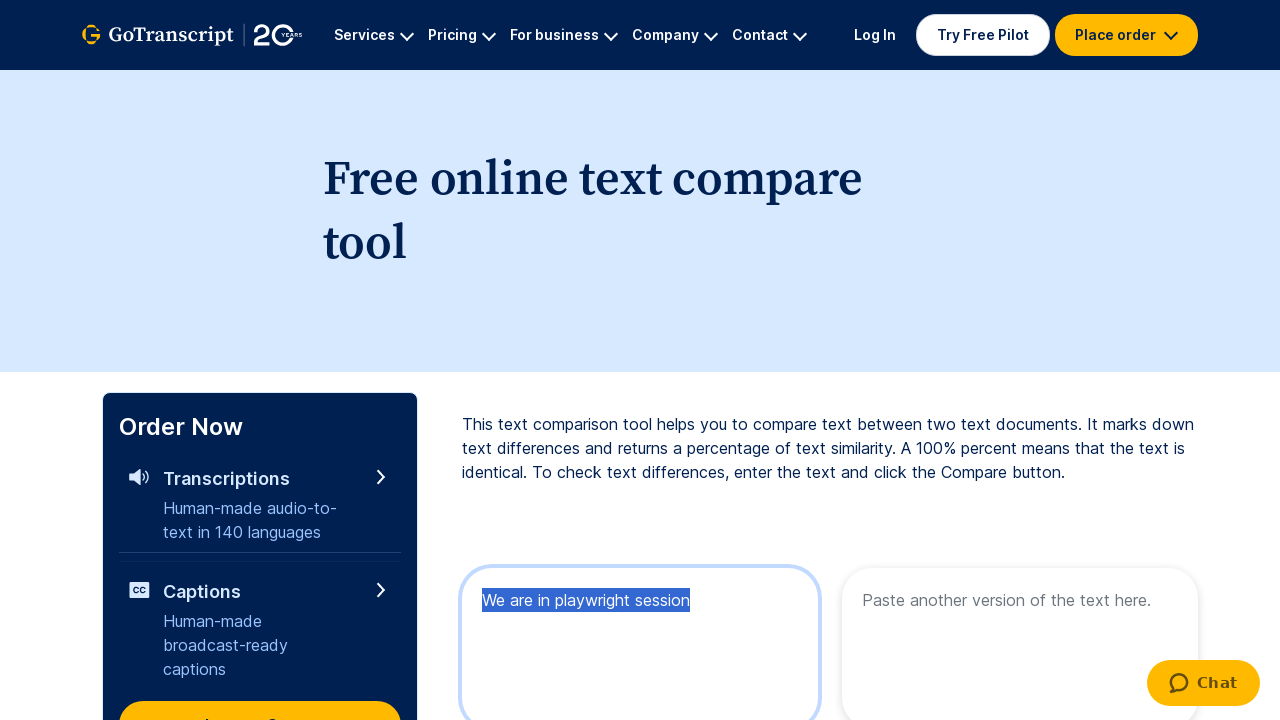

Copied selected text using Ctrl+C
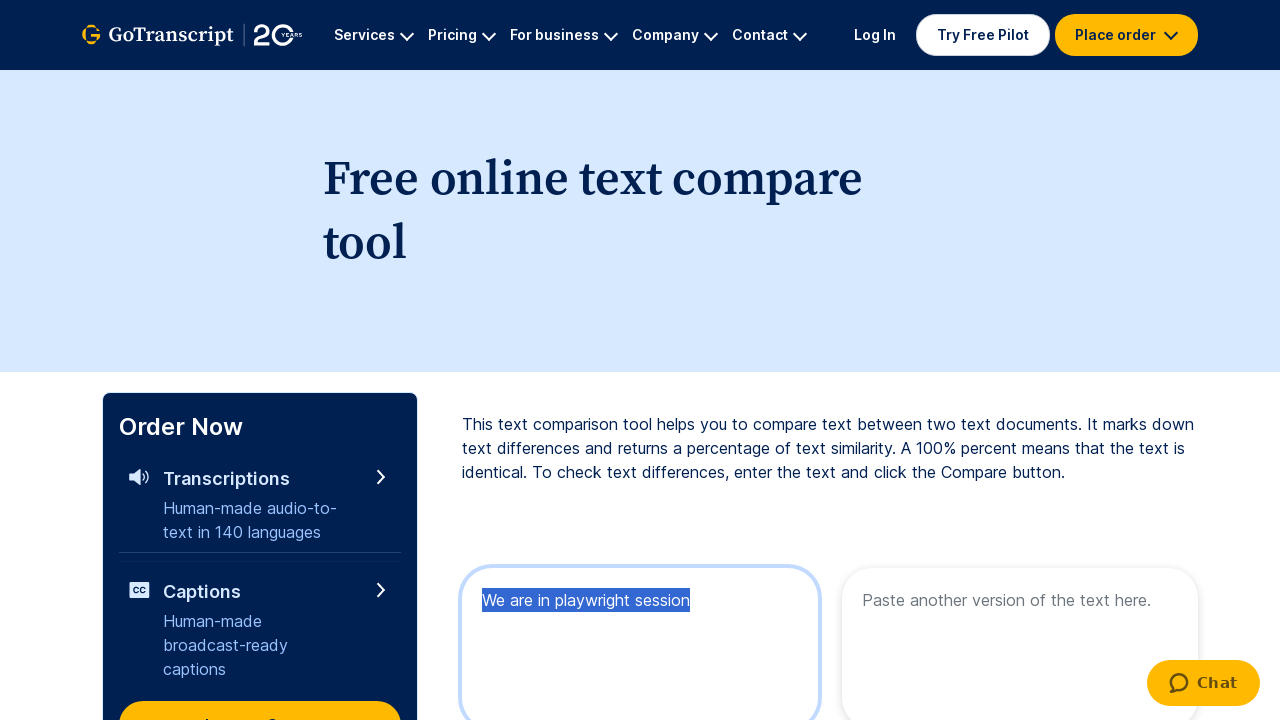

Pressed Tab key down
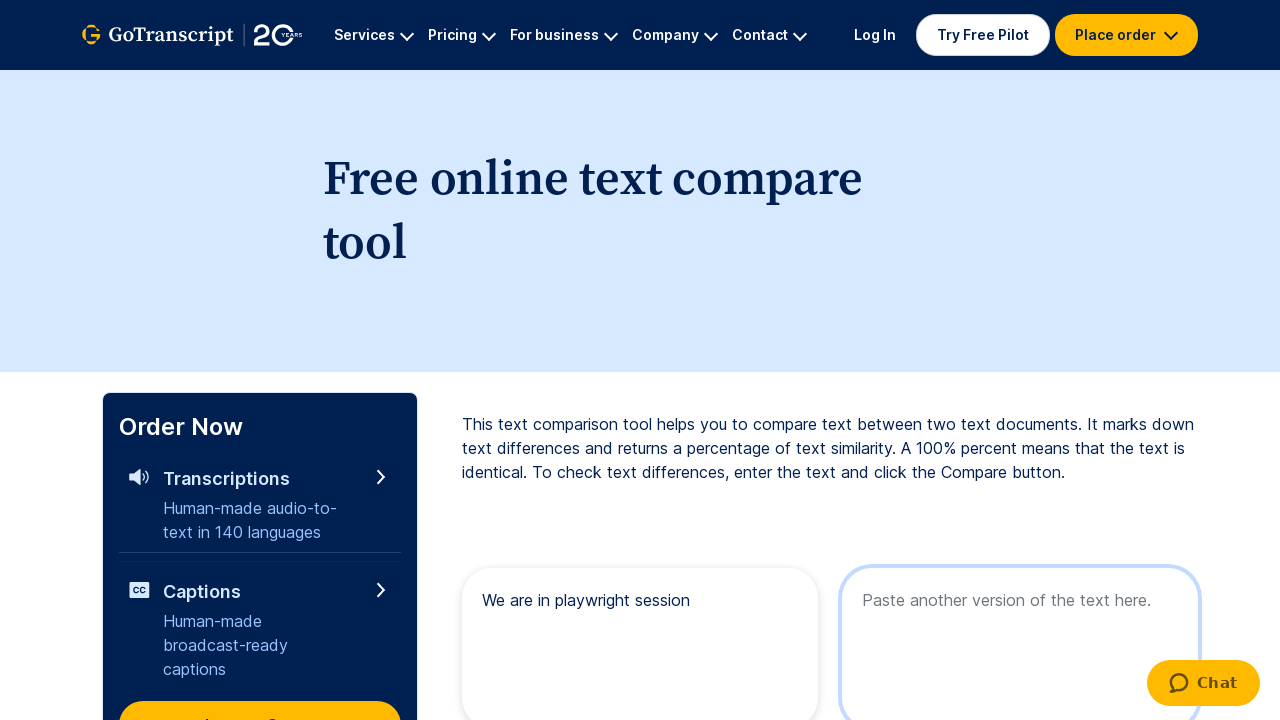

Released Tab key to move to next textarea
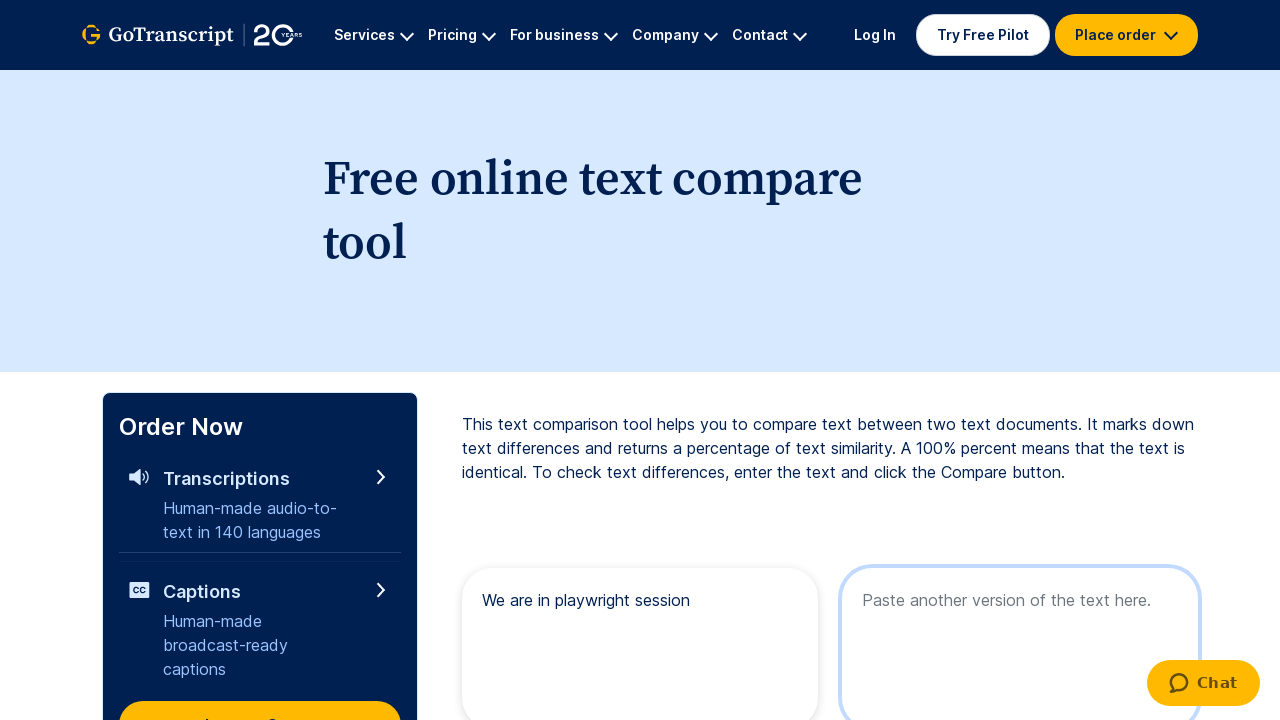

Pasted copied text into second textarea using Ctrl+V
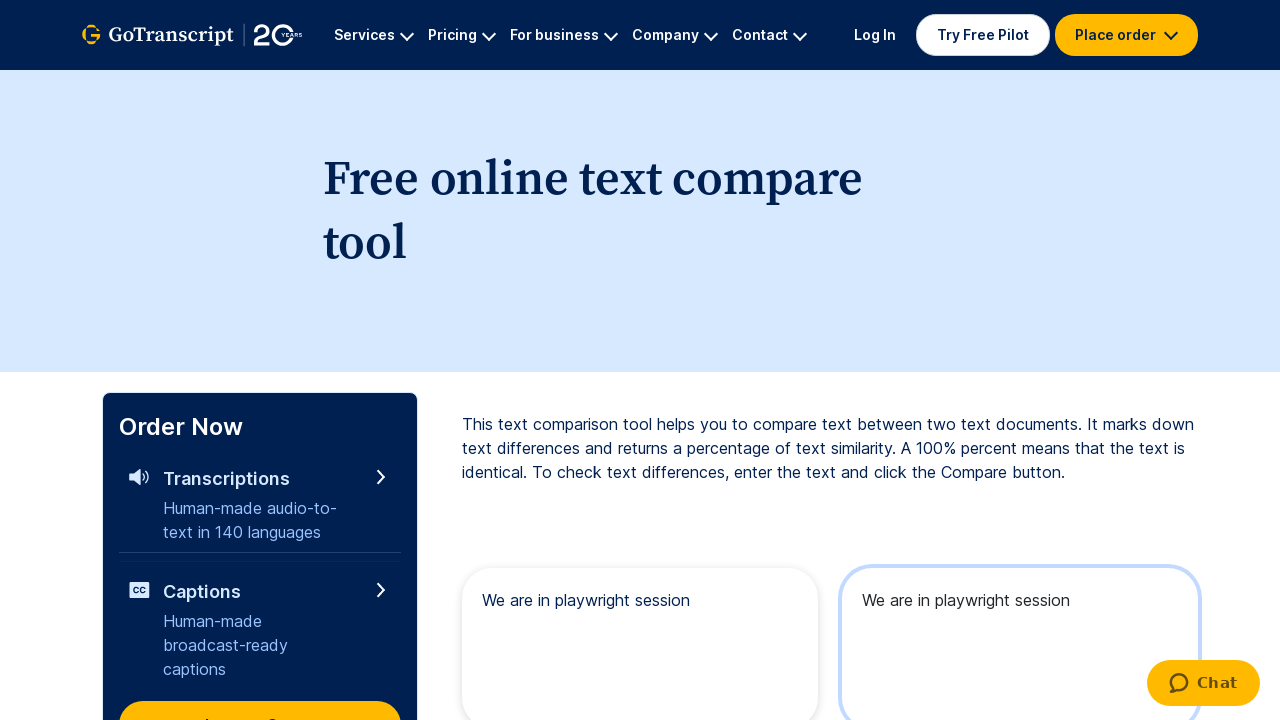

Waited 2 seconds for paste action to complete
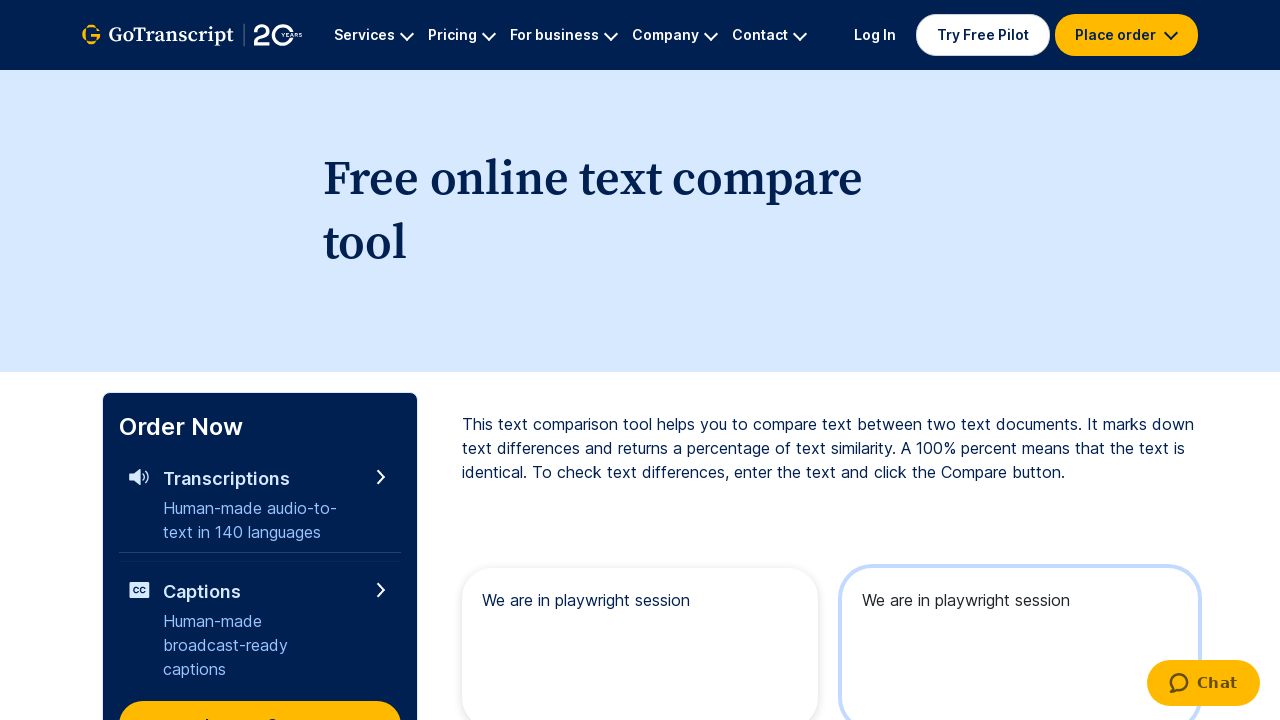

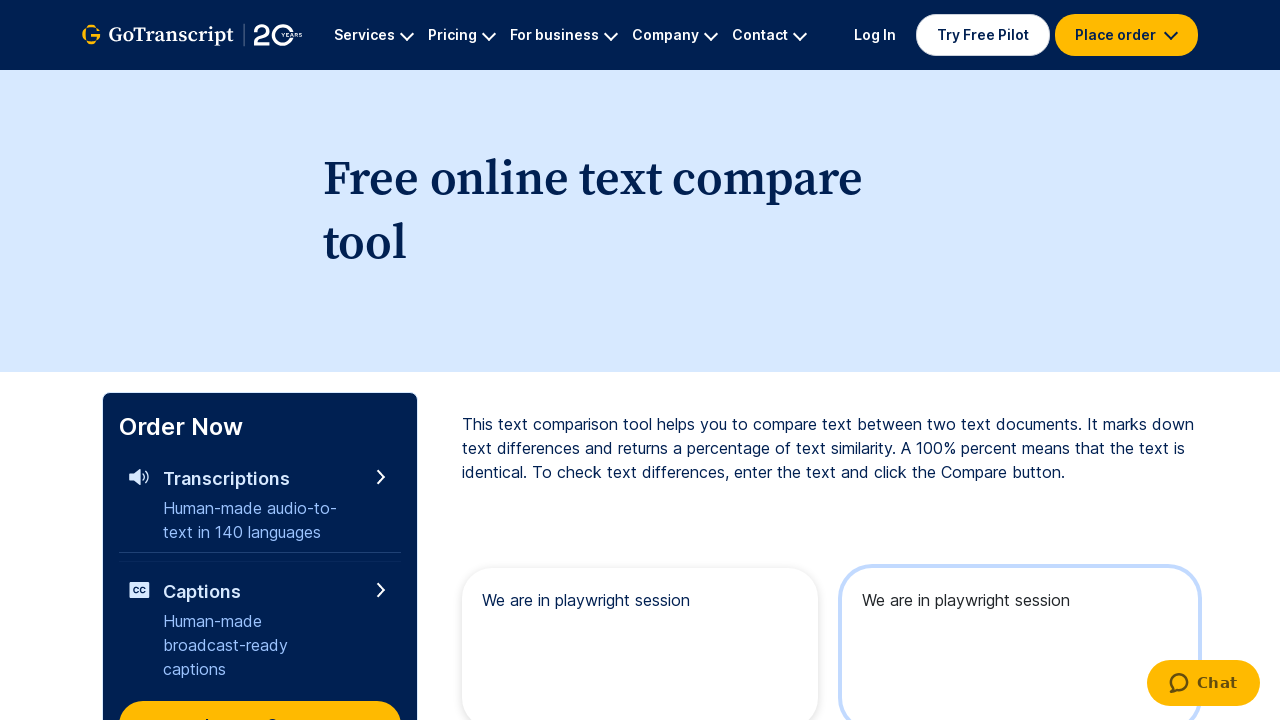